Tests date picker functionality by selecting a specific date (January 17, 1999) using month and year dropdowns and clicking on the day

Starting URL: https://www.dummyticket.com/dummy-ticket-for-visa-application/

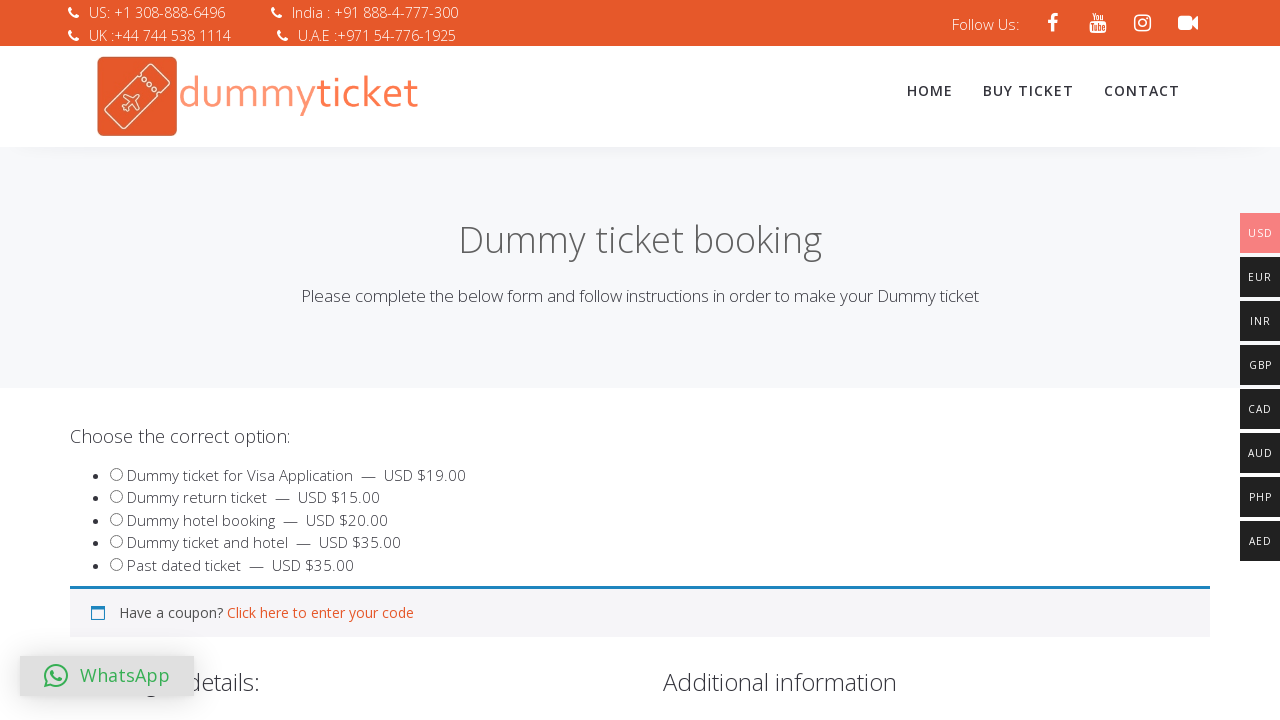

Clicked on date of birth input to open date picker at (344, 360) on input#dob
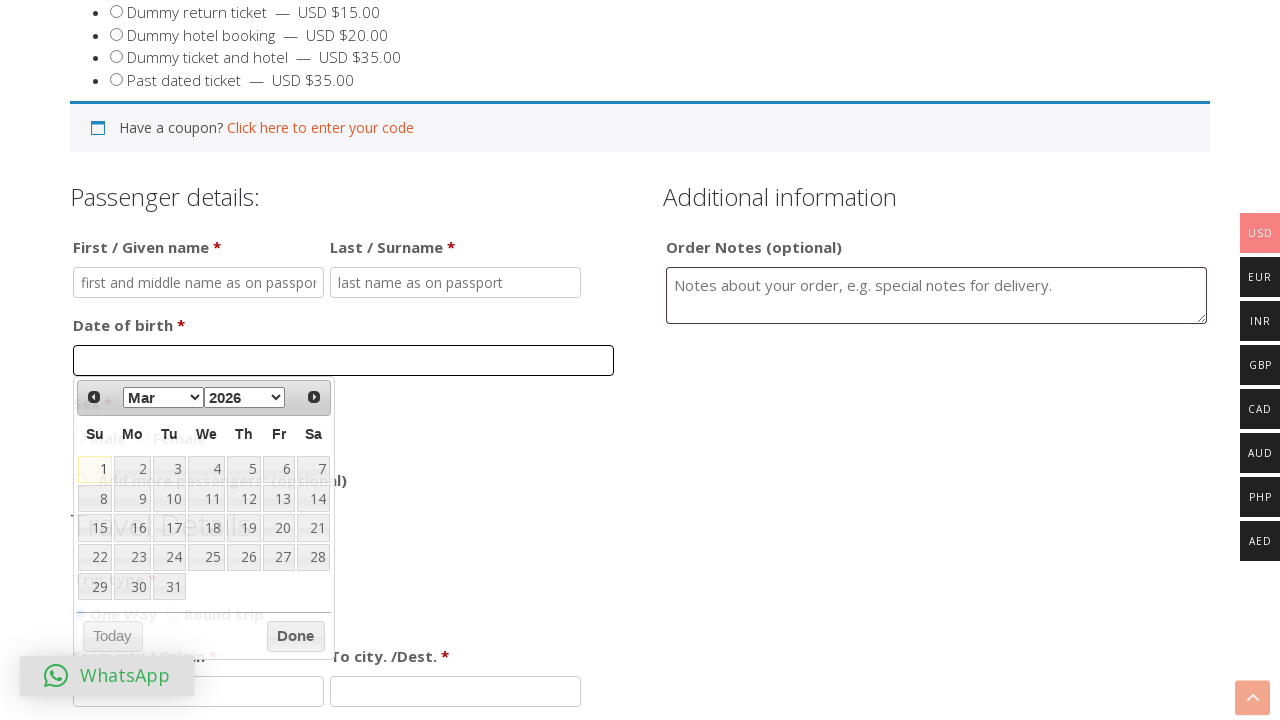

Selected 'Jan' from month dropdown on select[aria-label='Select month']
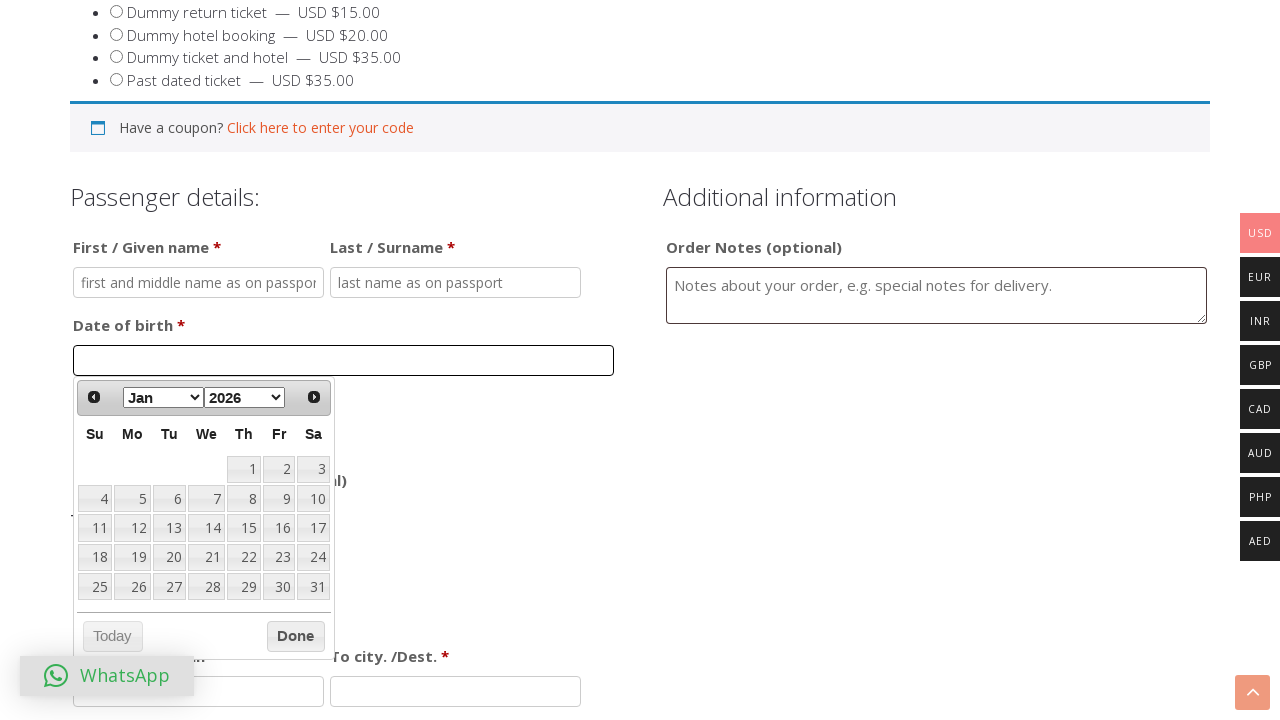

Selected '1999' from year dropdown on select[aria-label='Select year']
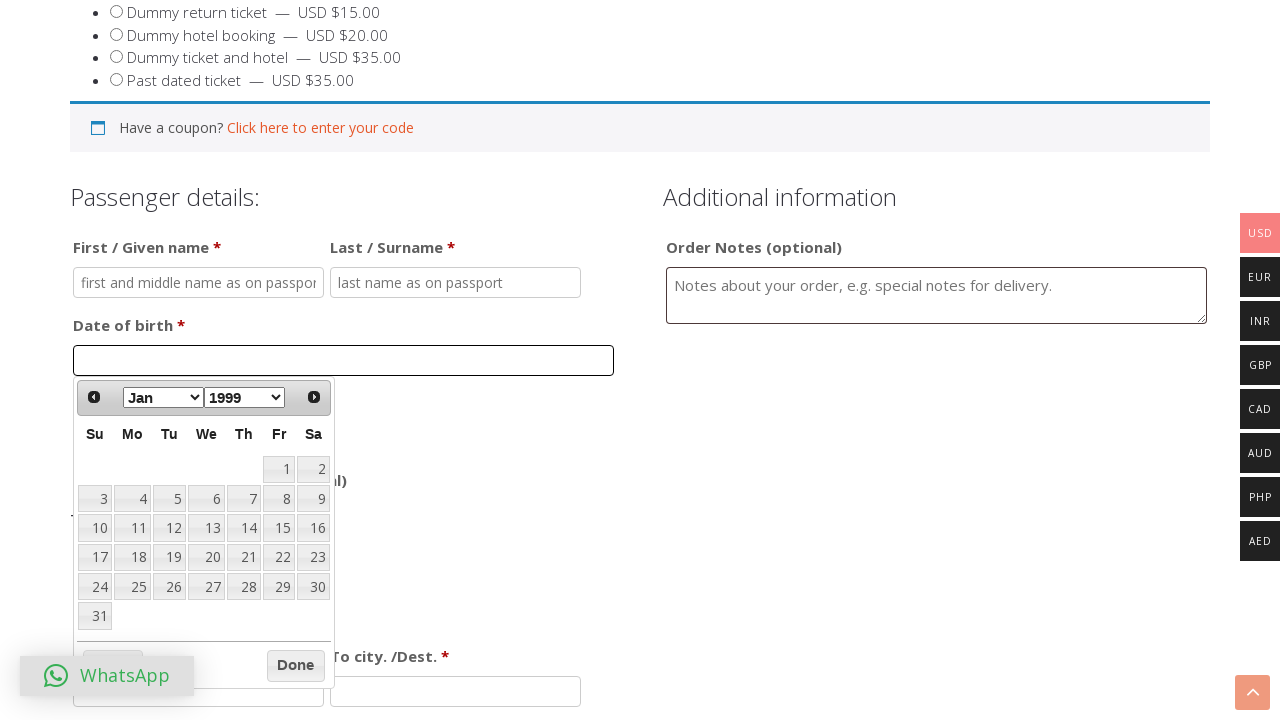

Clicked on day 17 in the calendar to select January 17, 1999 at (95, 557) on table.ui-datepicker-calendar tbody tr td a:text('17')
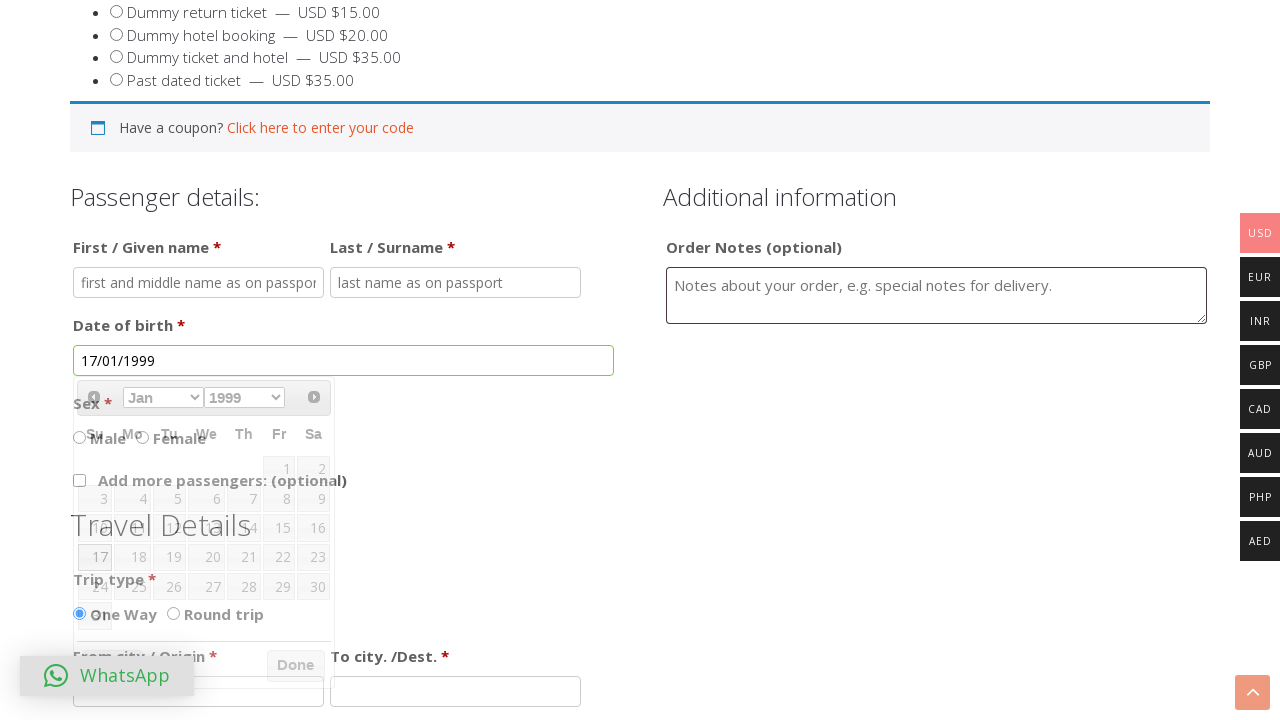

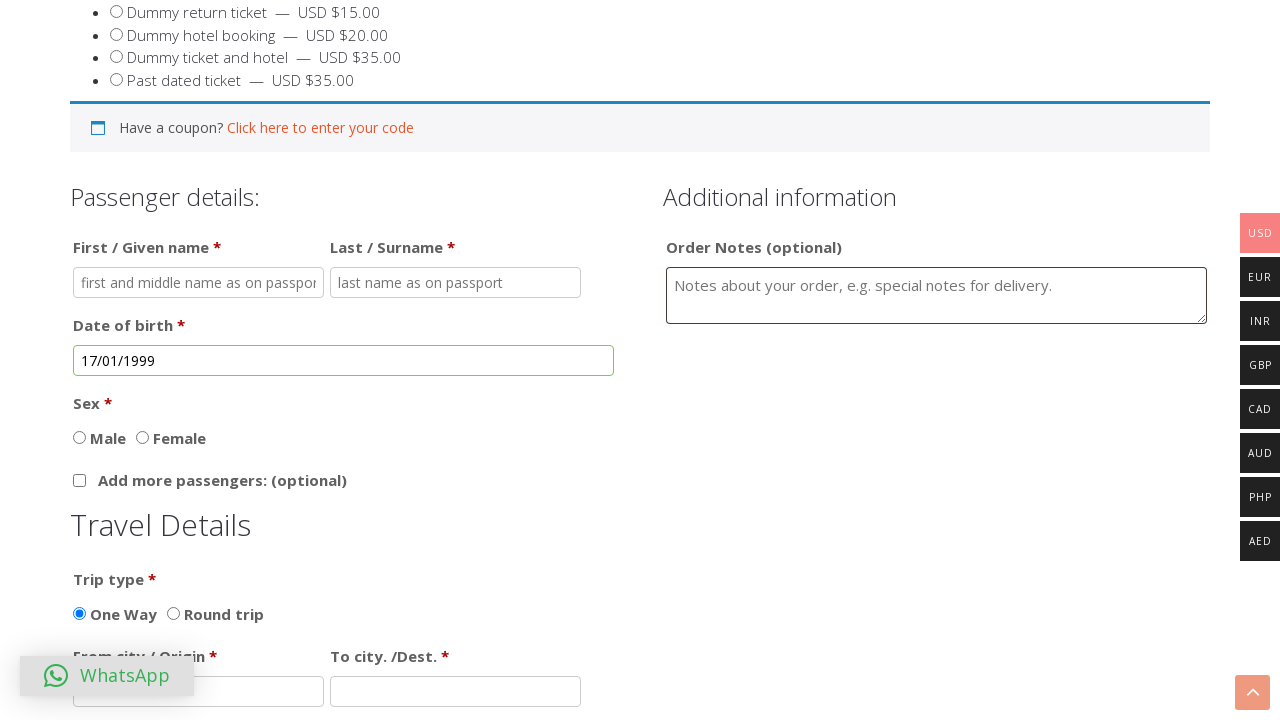